Opens the OpenCart website, then opens a new browser window and navigates to the OrangeHRM website, demonstrating multi-window/tab browser automation.

Starting URL: https://www.opencart.com/

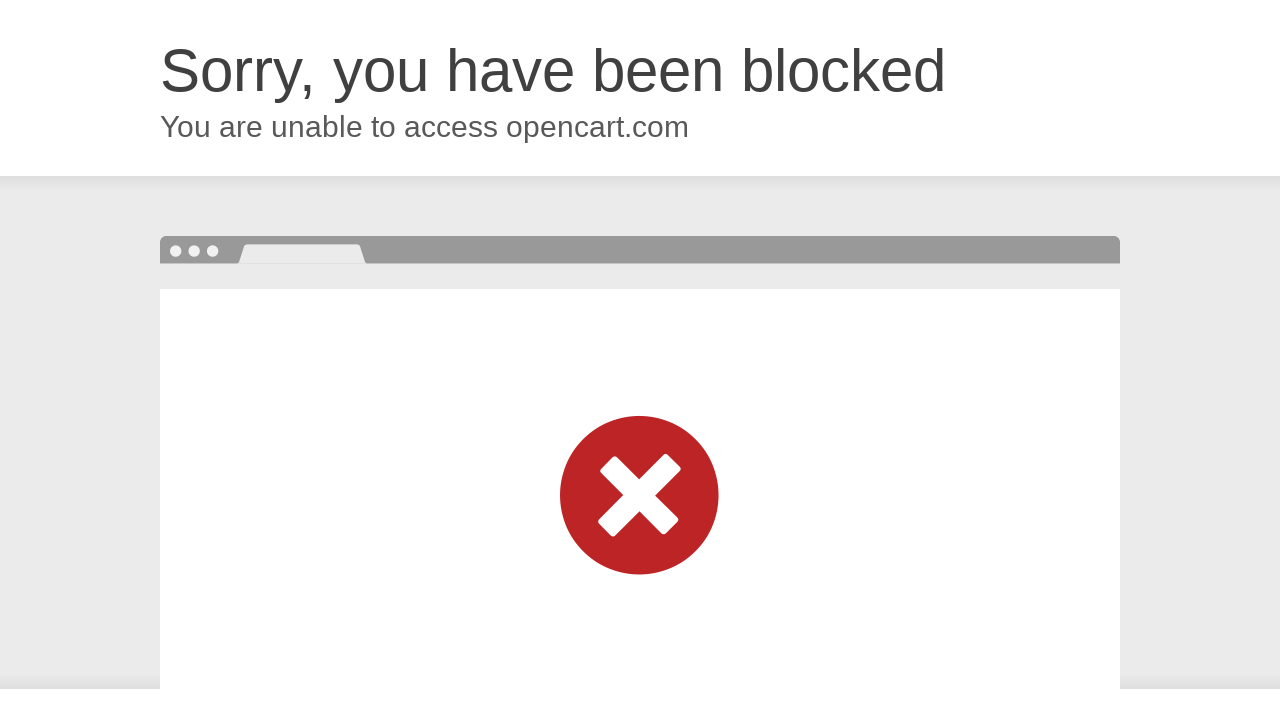

Opened a new browser window
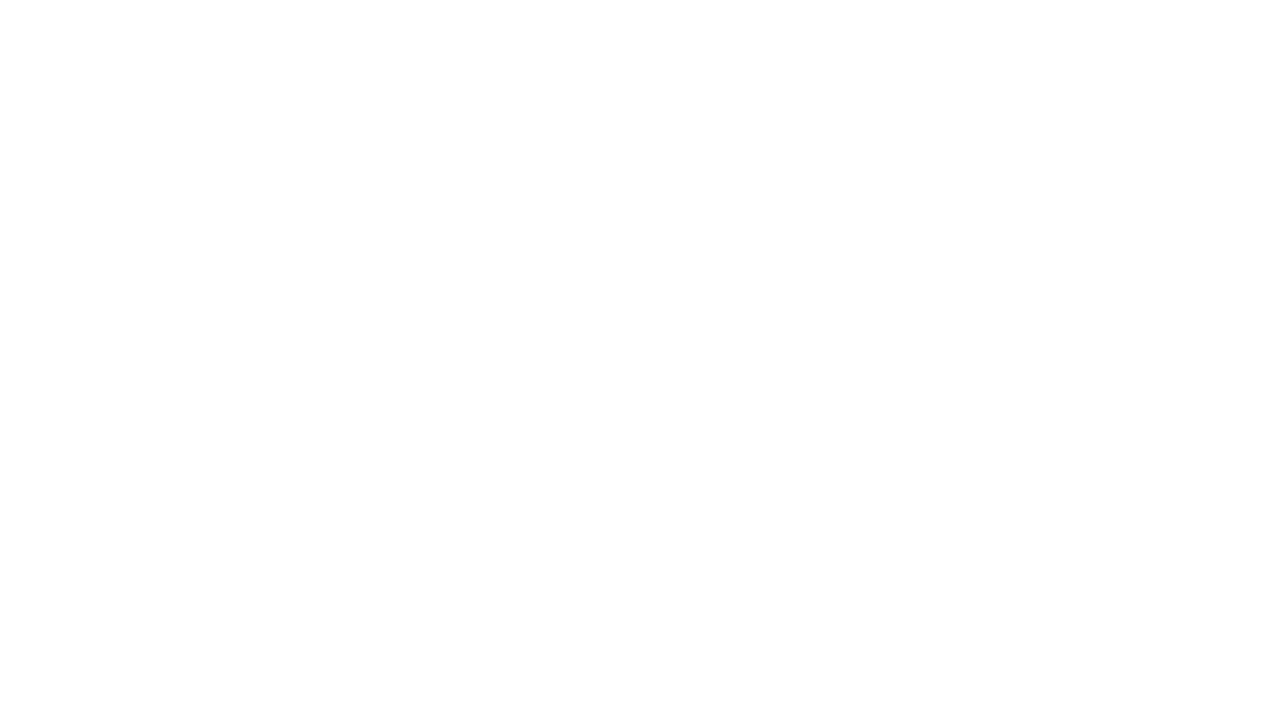

Navigated to OrangeHRM website in new window
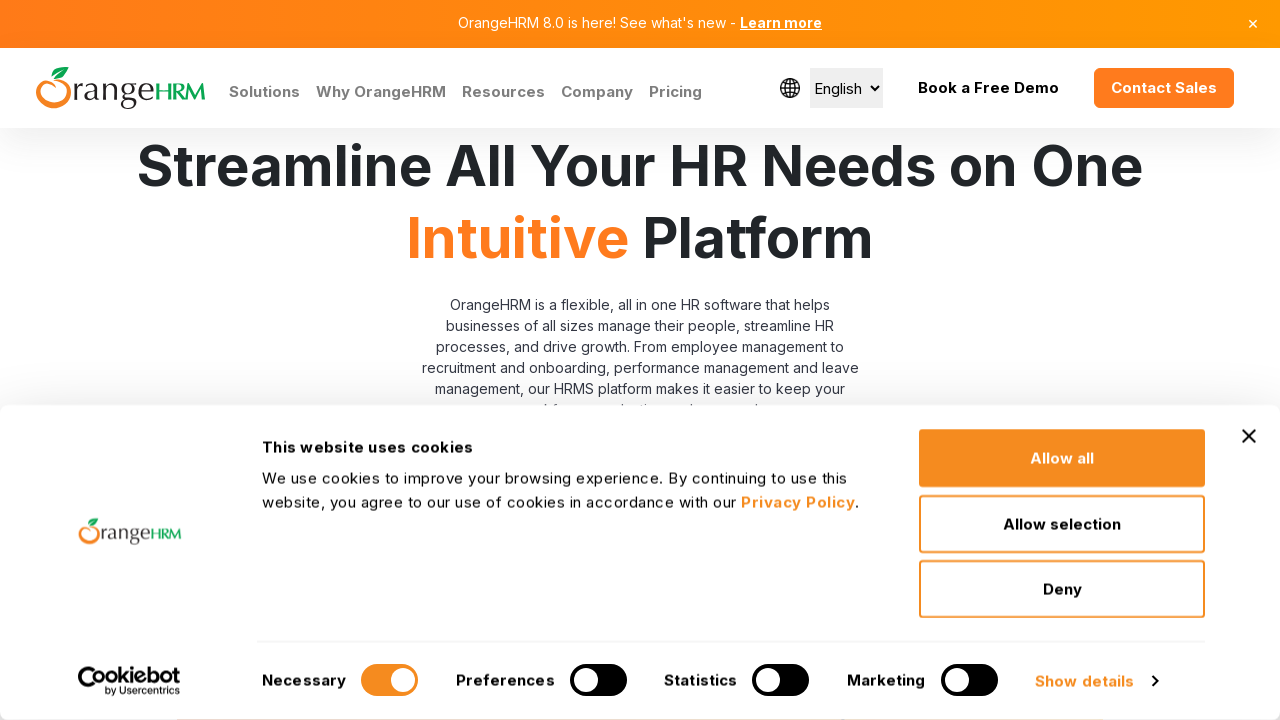

OrangeHRM page DOM content loaded
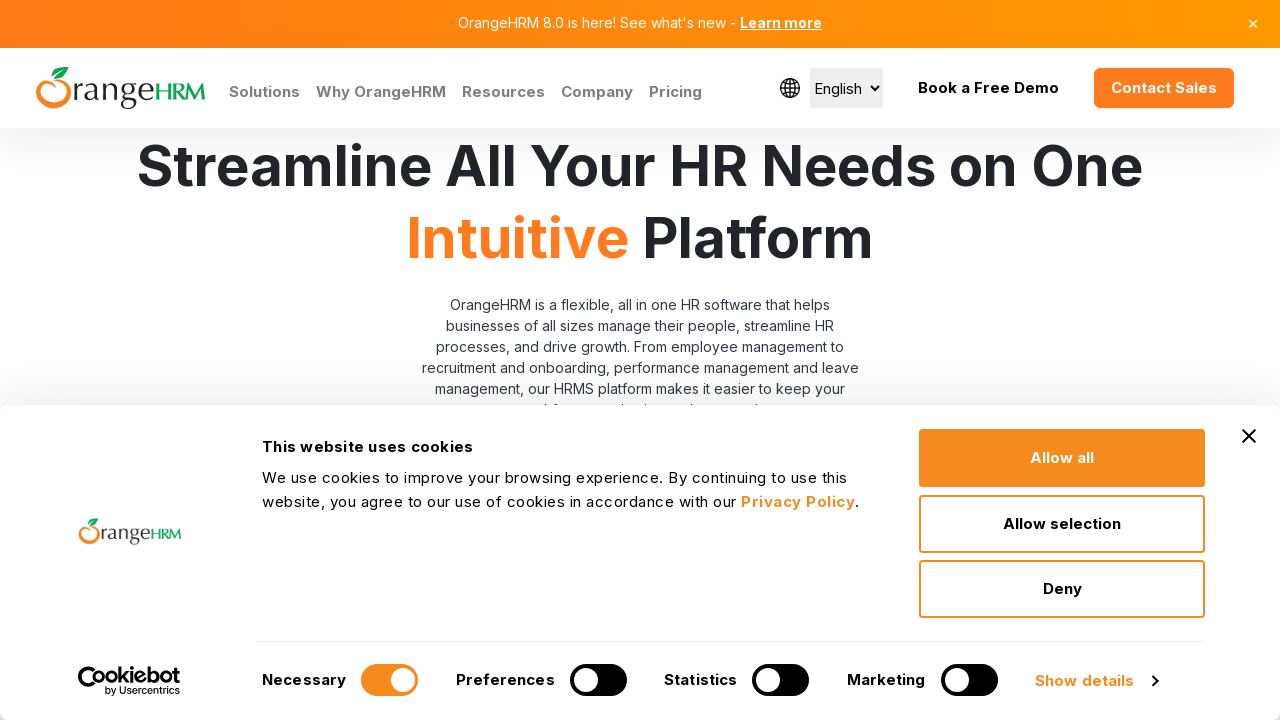

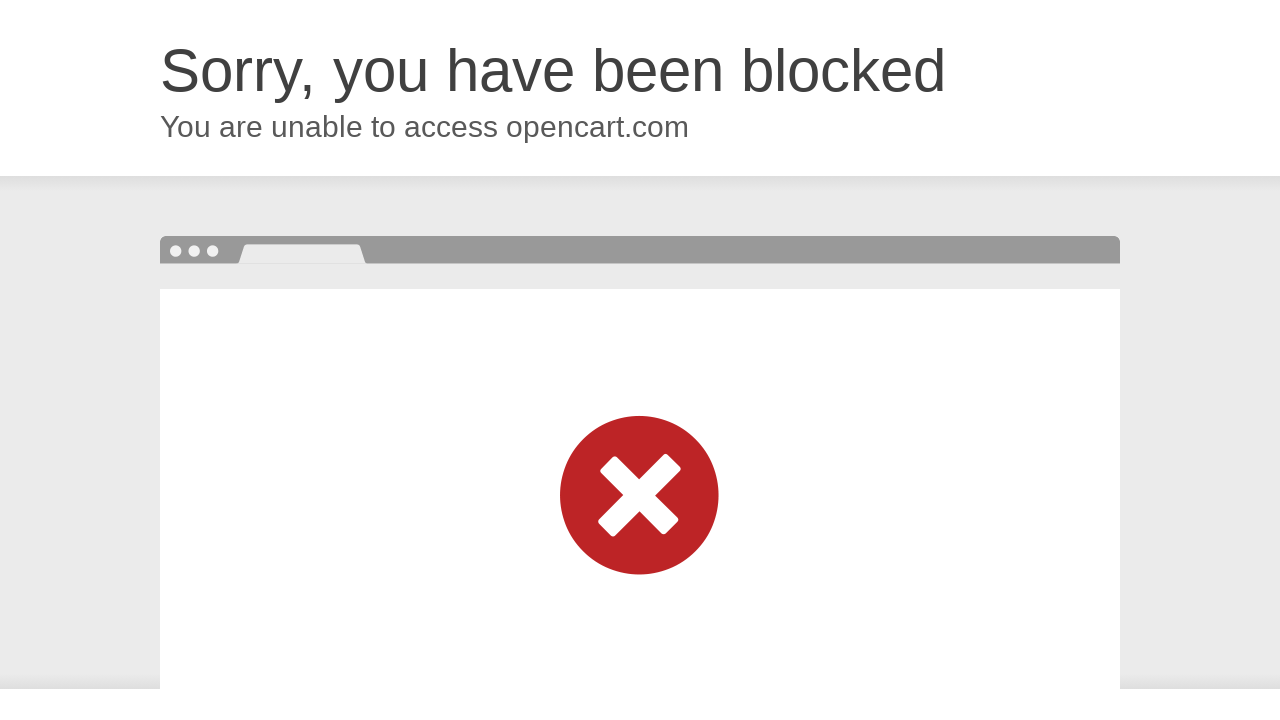